Tests email validation by entering an invalid email format and verifying the field shows an error state after form submission

Starting URL: https://demoqa.com/text-box

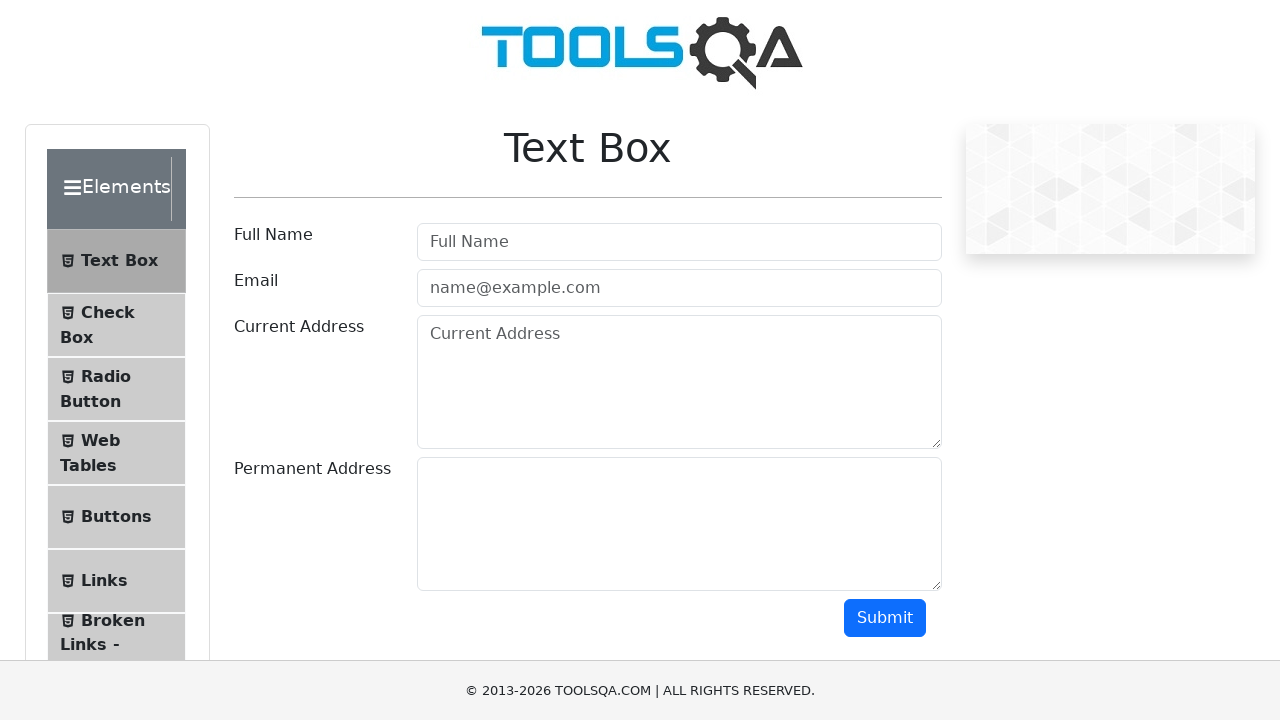

Filled email field with invalid format 'abc' on #userEmail
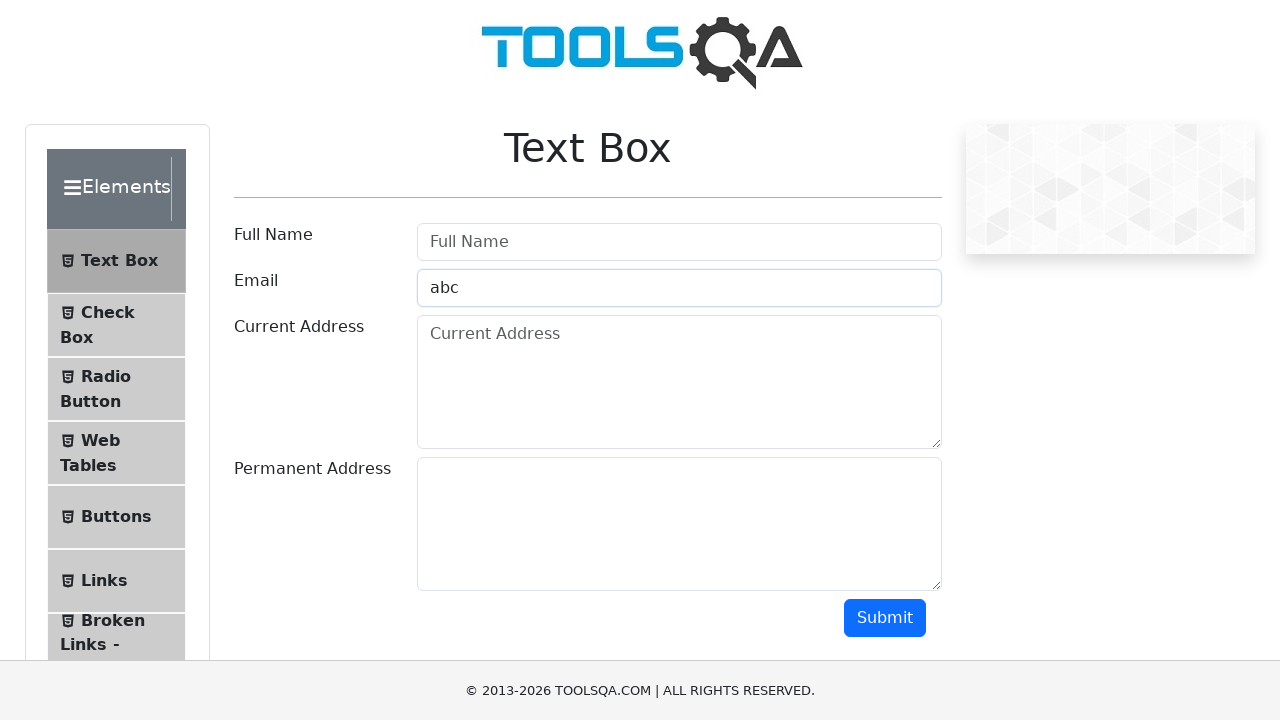

Clicked submit button to submit form at (885, 618) on #submit
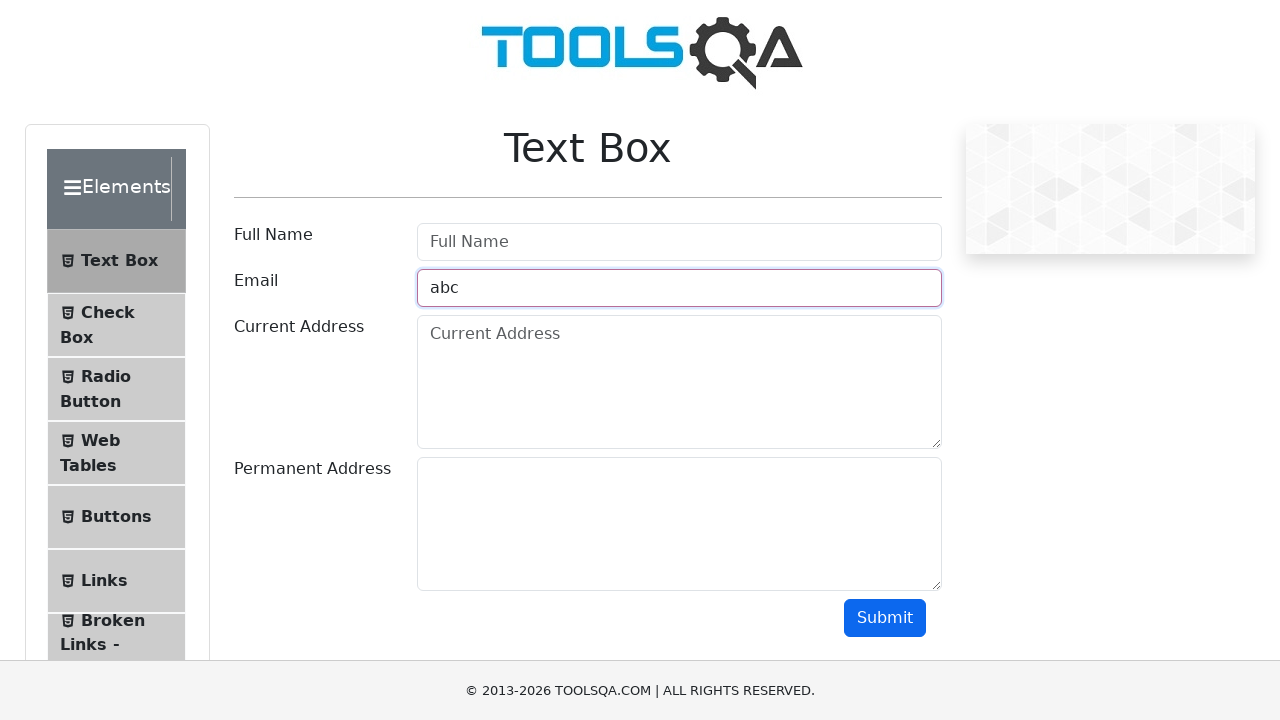

Email field error state displayed after invalid email submission
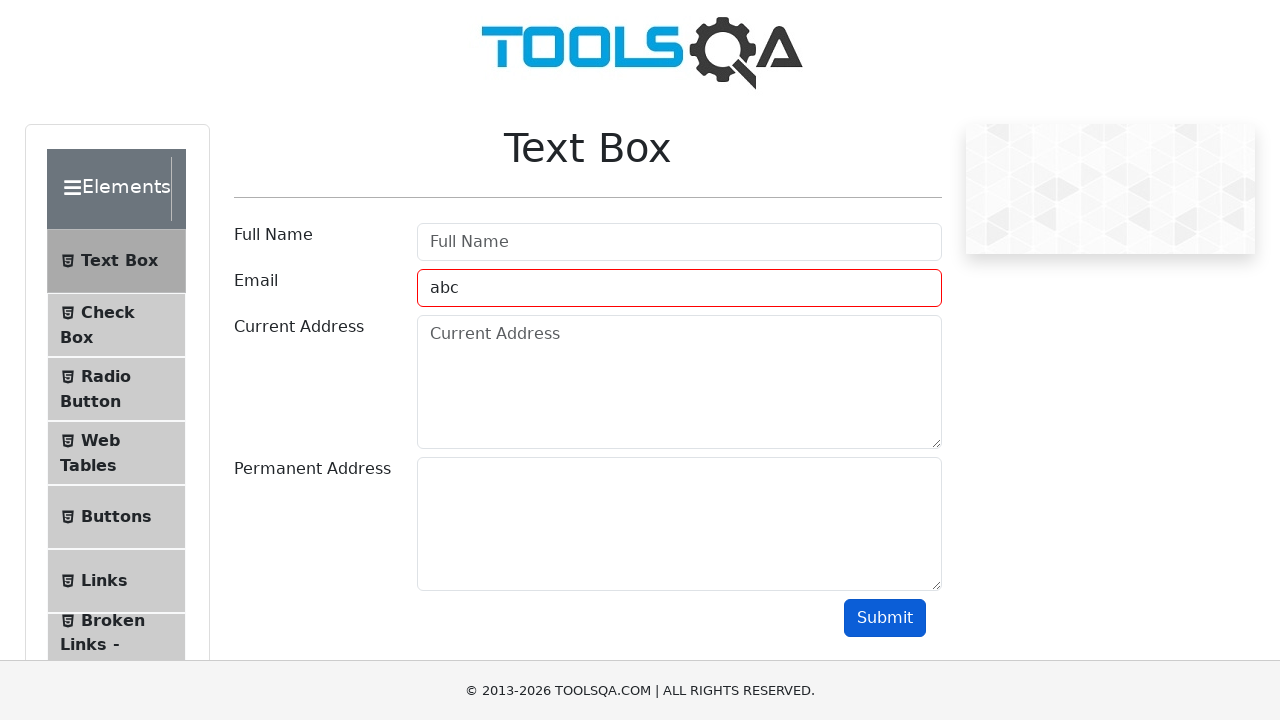

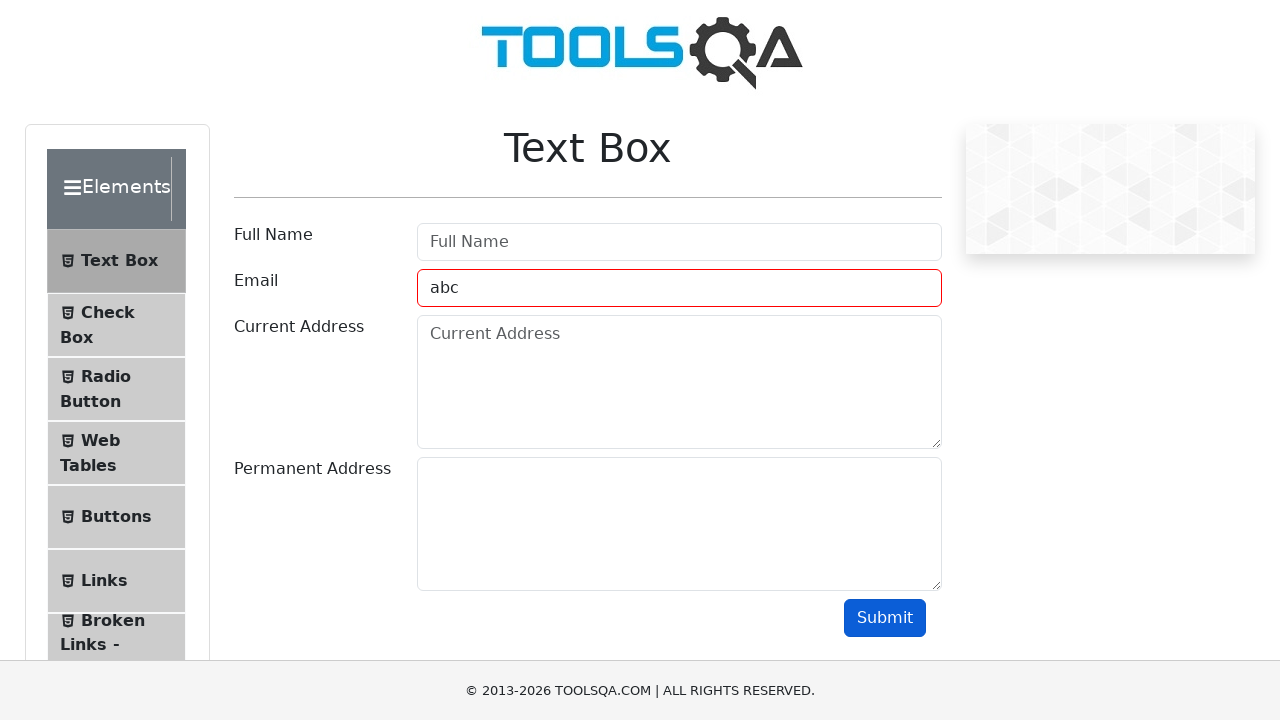